Navigates to DuckDuckGo search engine homepage and verifies the page loads completely

Starting URL: http://www.duckduckgo.com

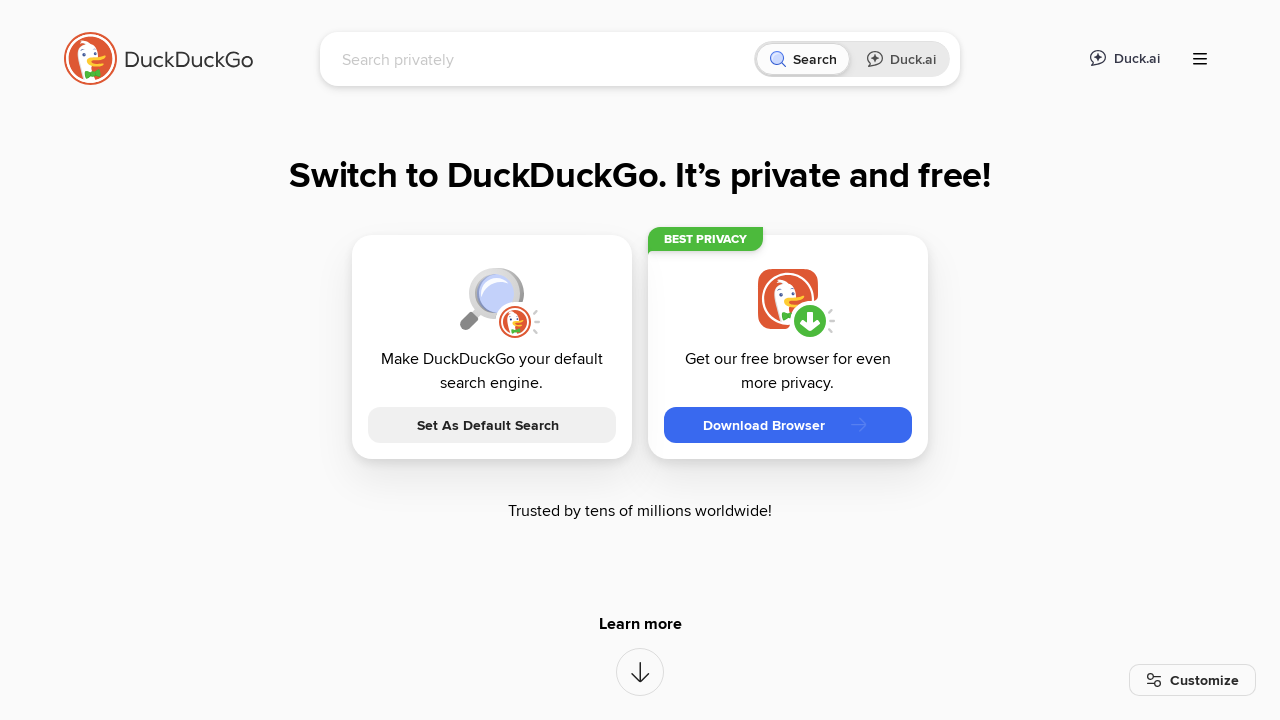

DuckDuckGo homepage DOM content loaded
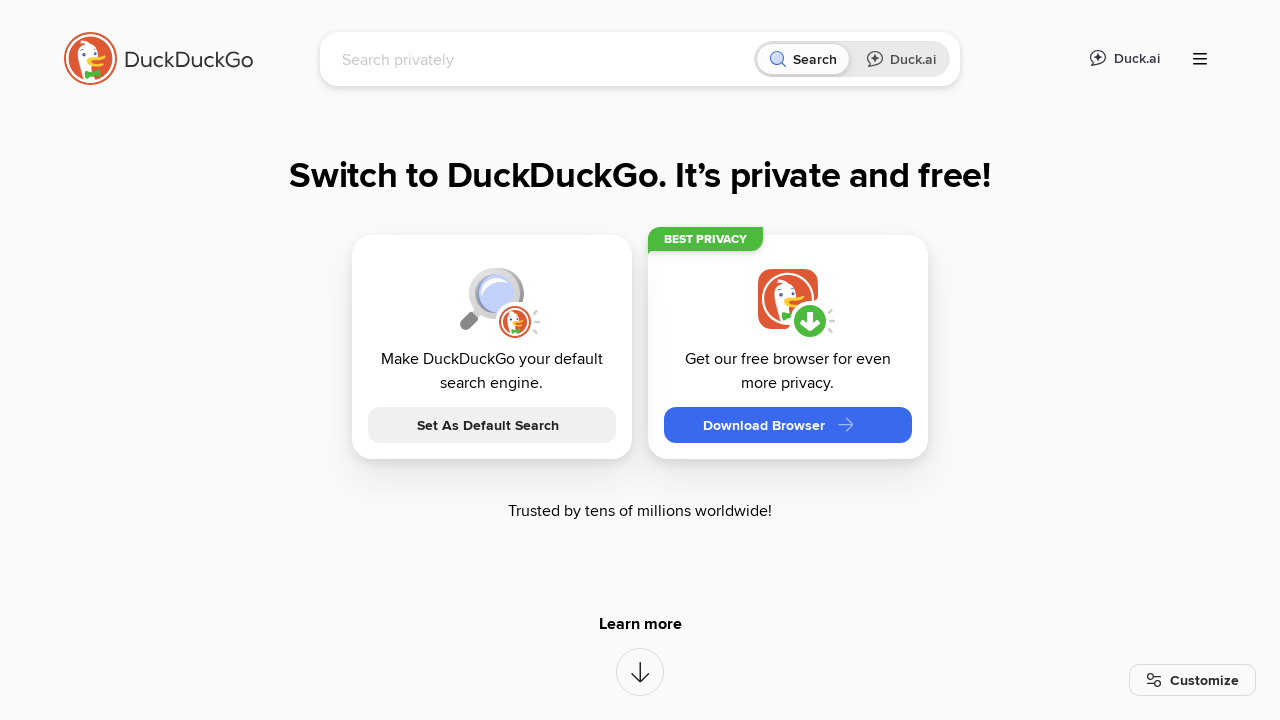

Search input field appeared on DuckDuckGo homepage
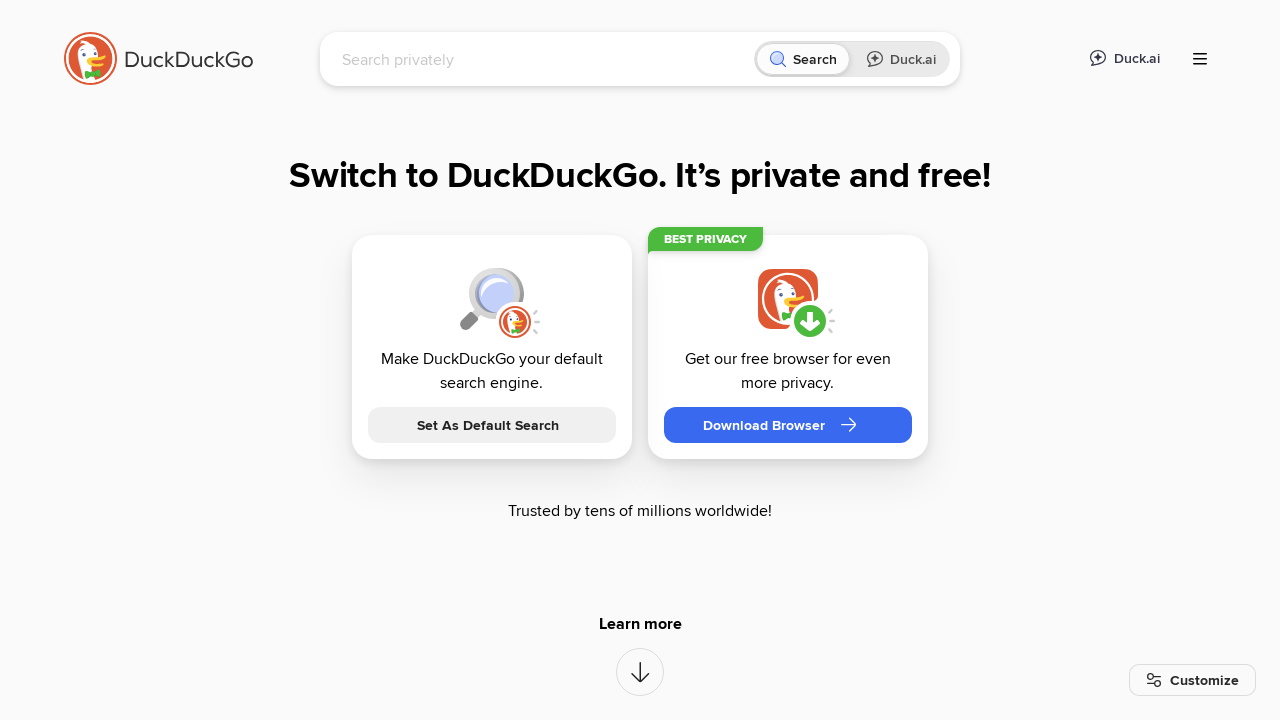

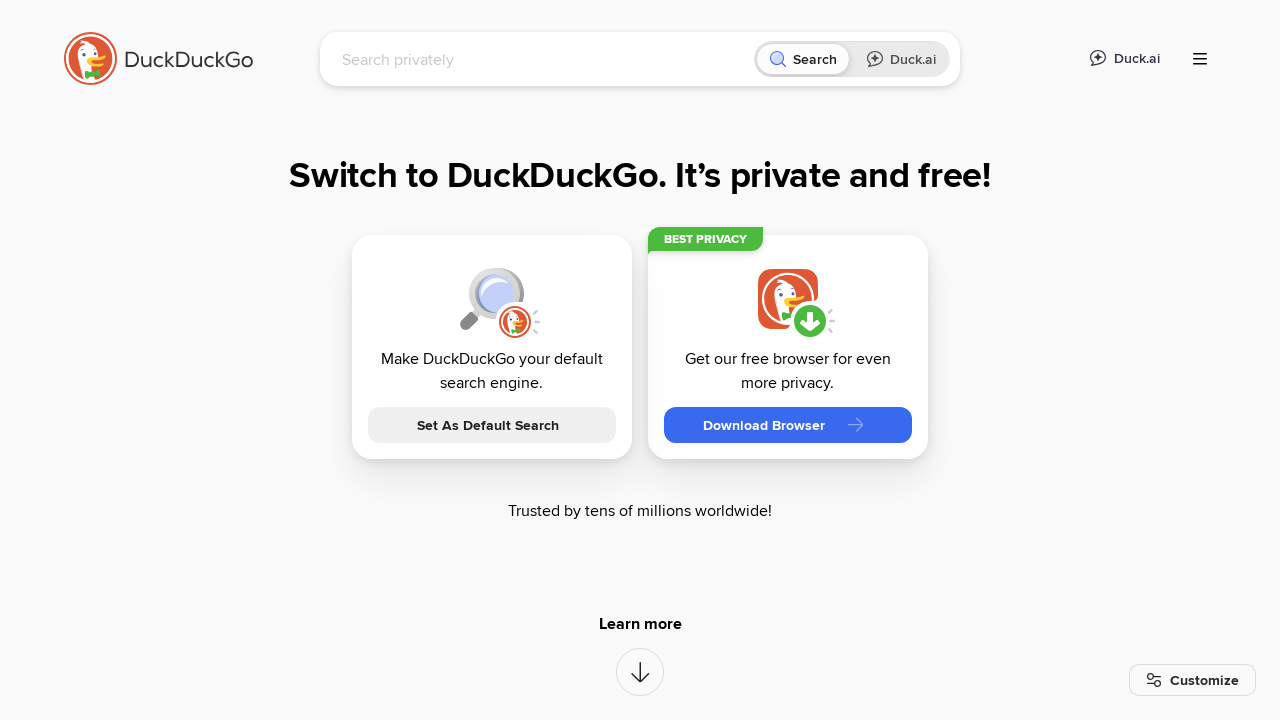